Tests a math challenge form by reading a value from the page, calculating the result using a logarithmic formula, filling in the answer, checking robot verification boxes, and submitting the form.

Starting URL: https://suninjuly.github.io/math.html

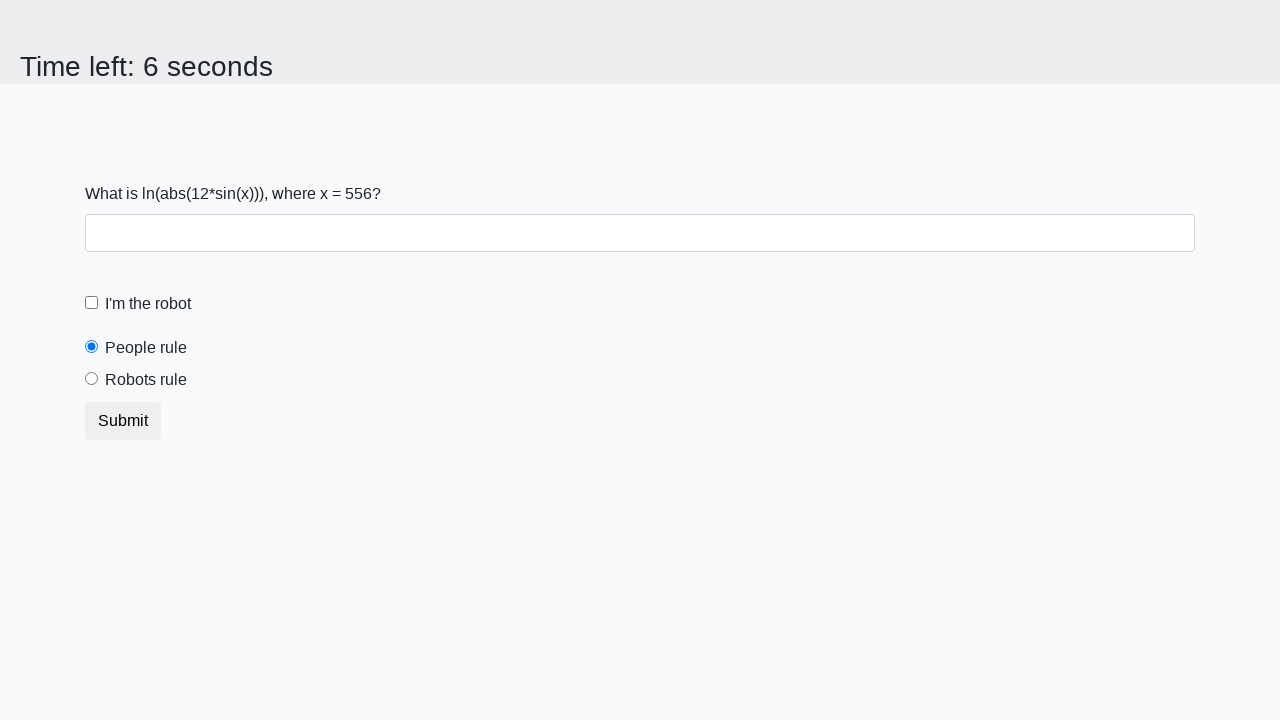

Read x value from page element
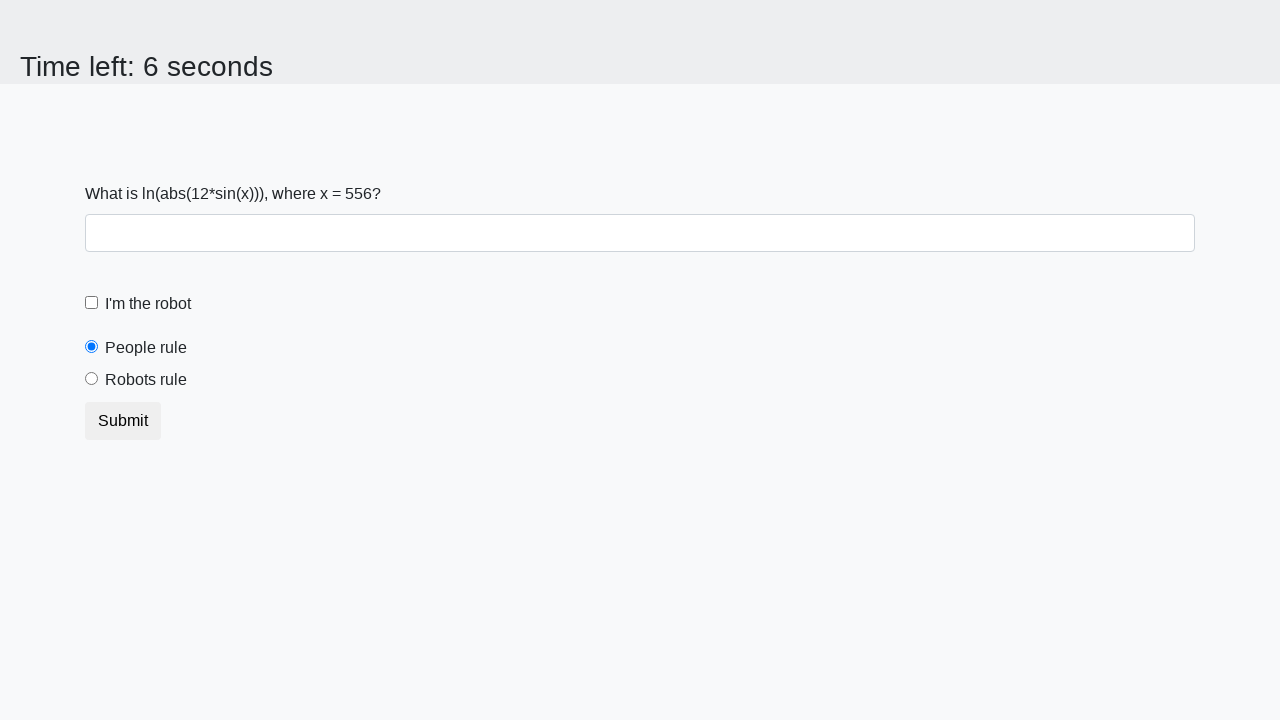

Calculated answer using logarithmic formula: -0.2979722087699345
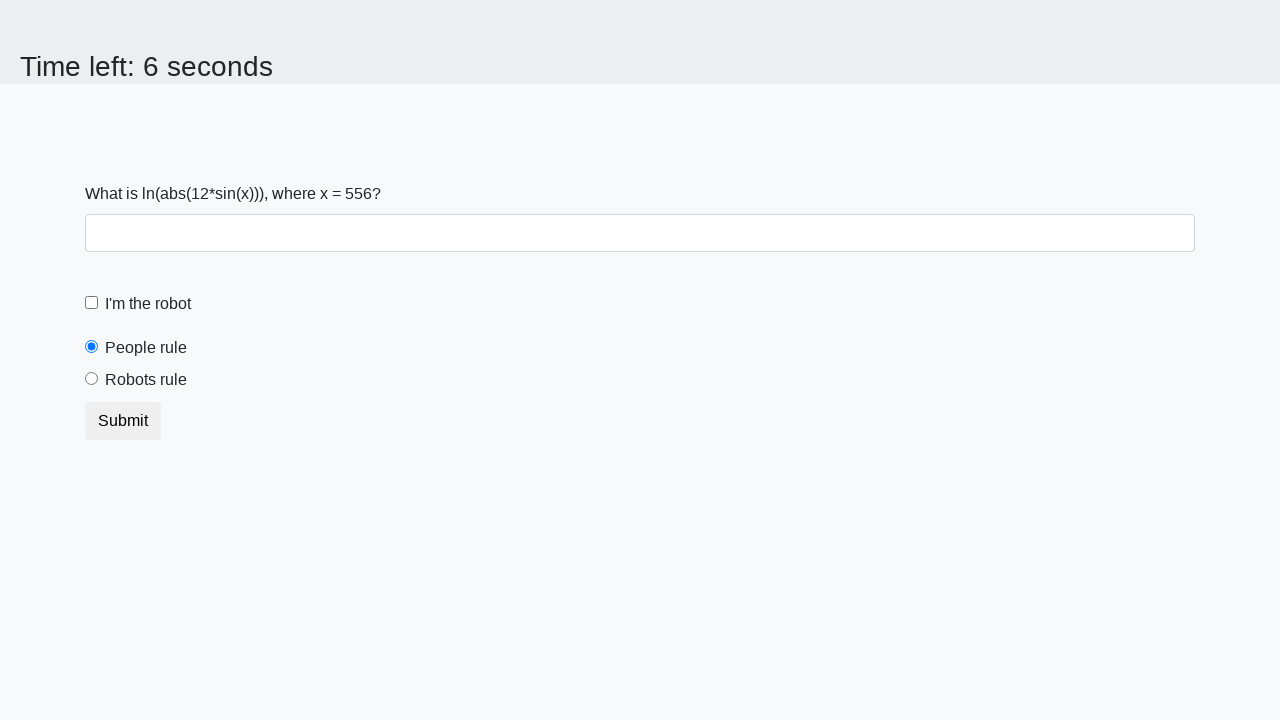

Filled answer field with calculated value: -0.2979722087699345 on #answer
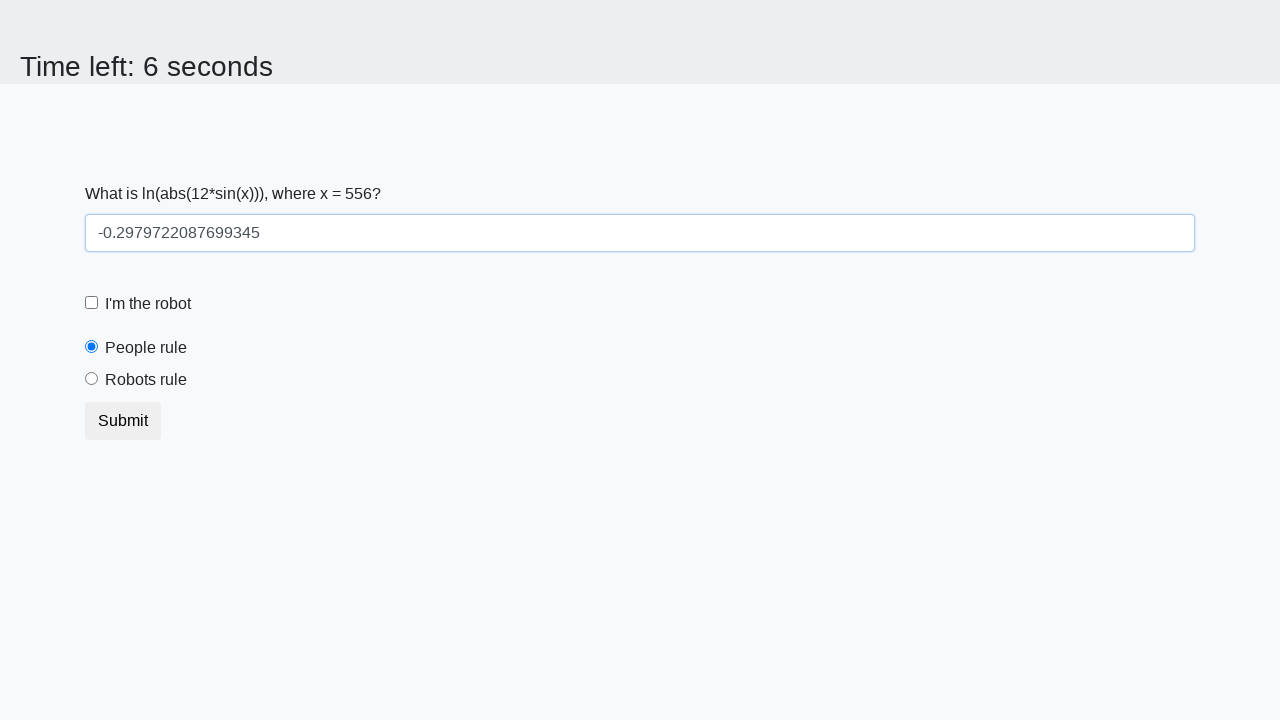

Clicked robot verification checkbox at (148, 304) on [for='robotCheckbox']
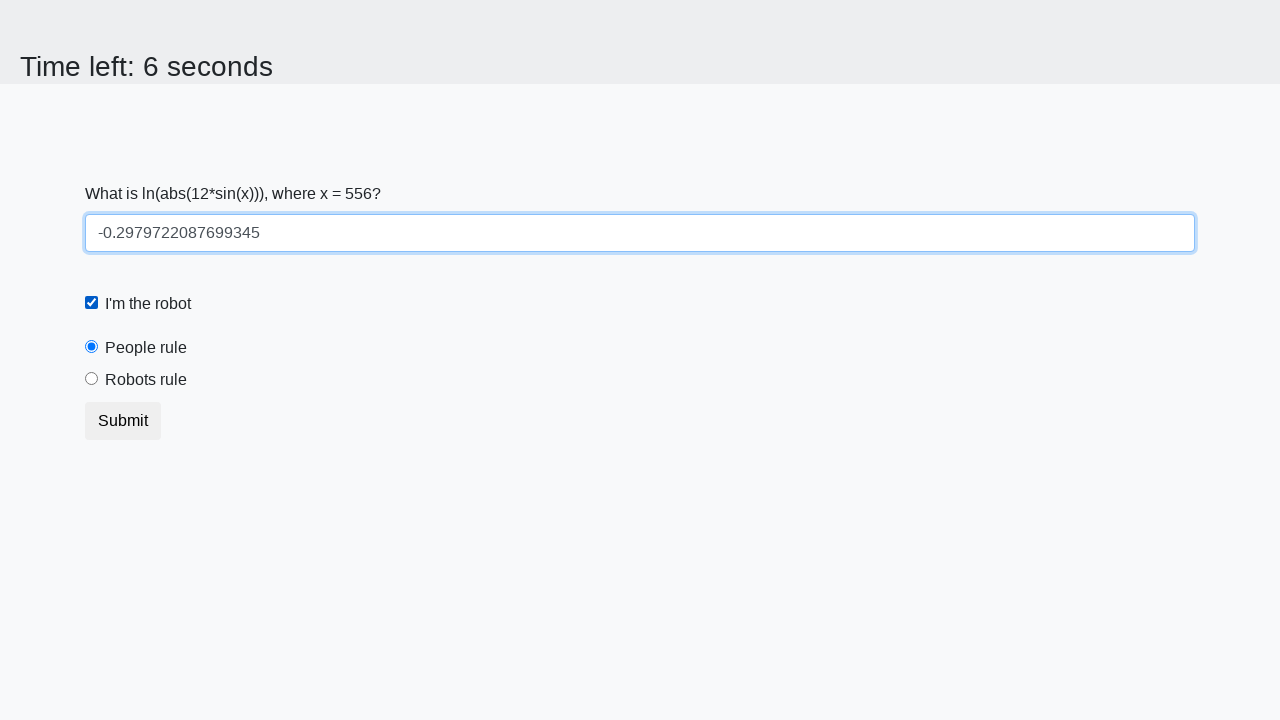

Clicked robots rule radio button at (146, 380) on [for='robotsRule']
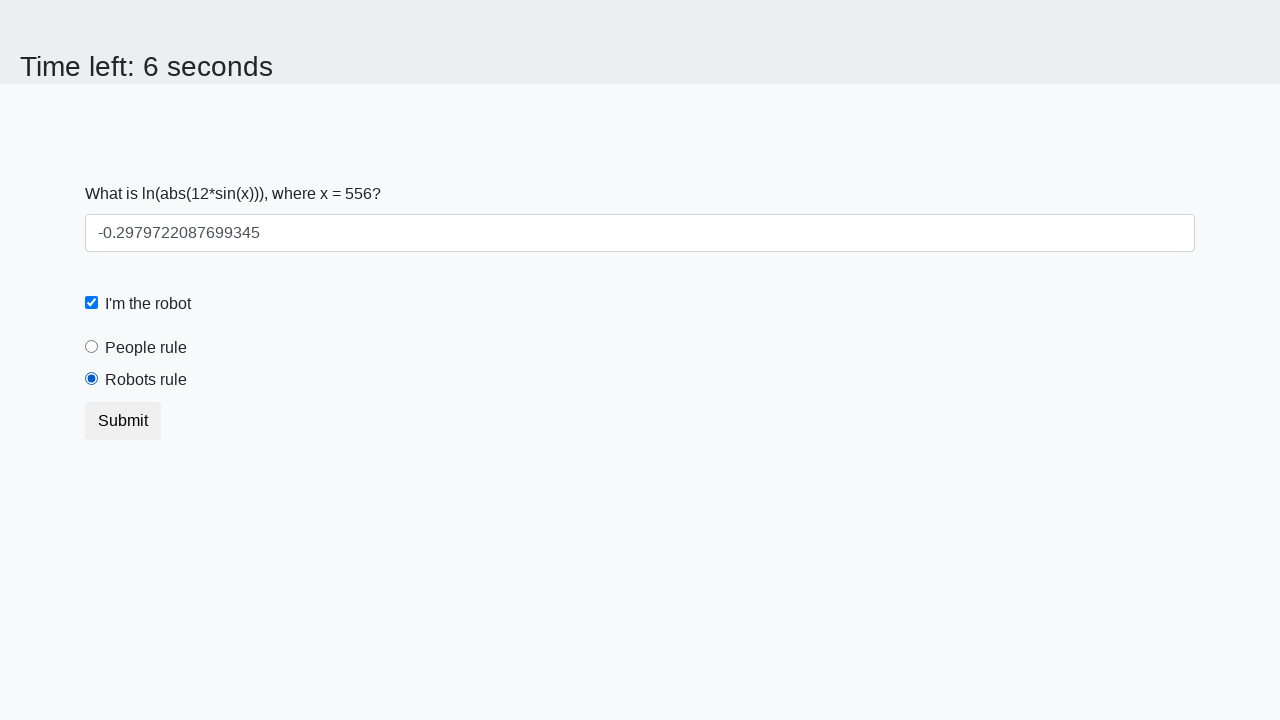

Clicked submit button to submit math challenge form at (123, 421) on .btn.btn-default
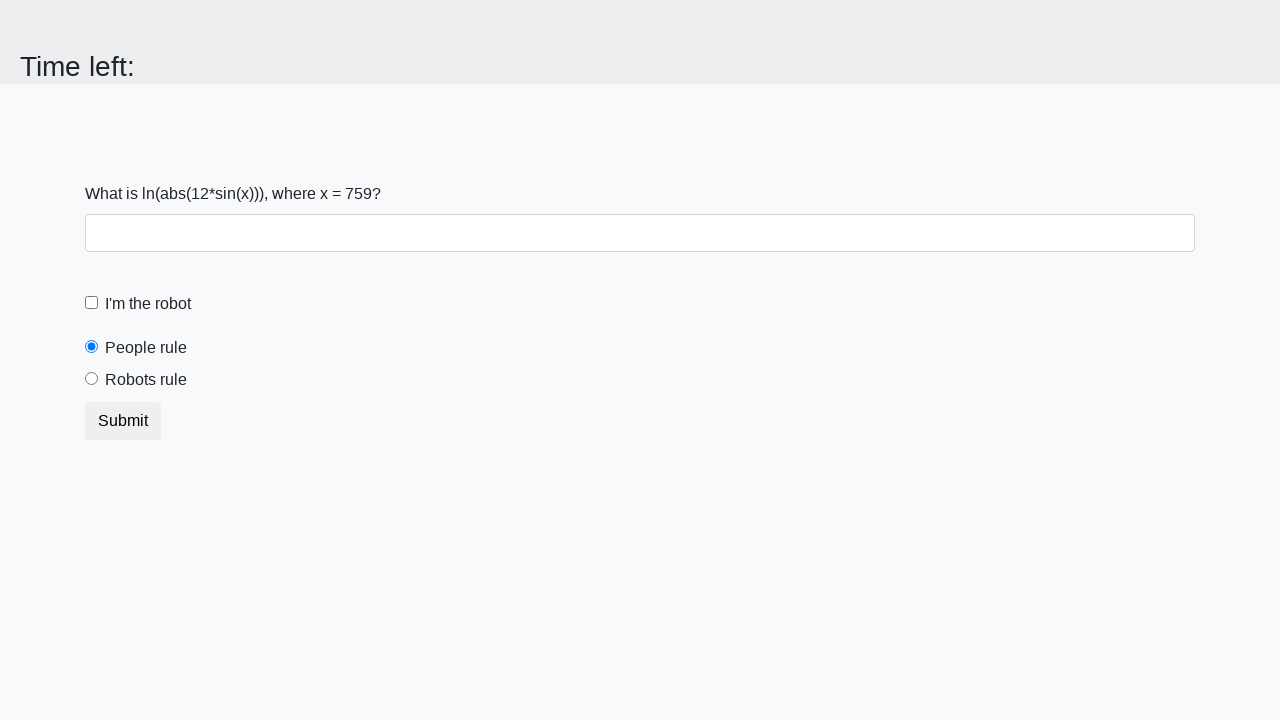

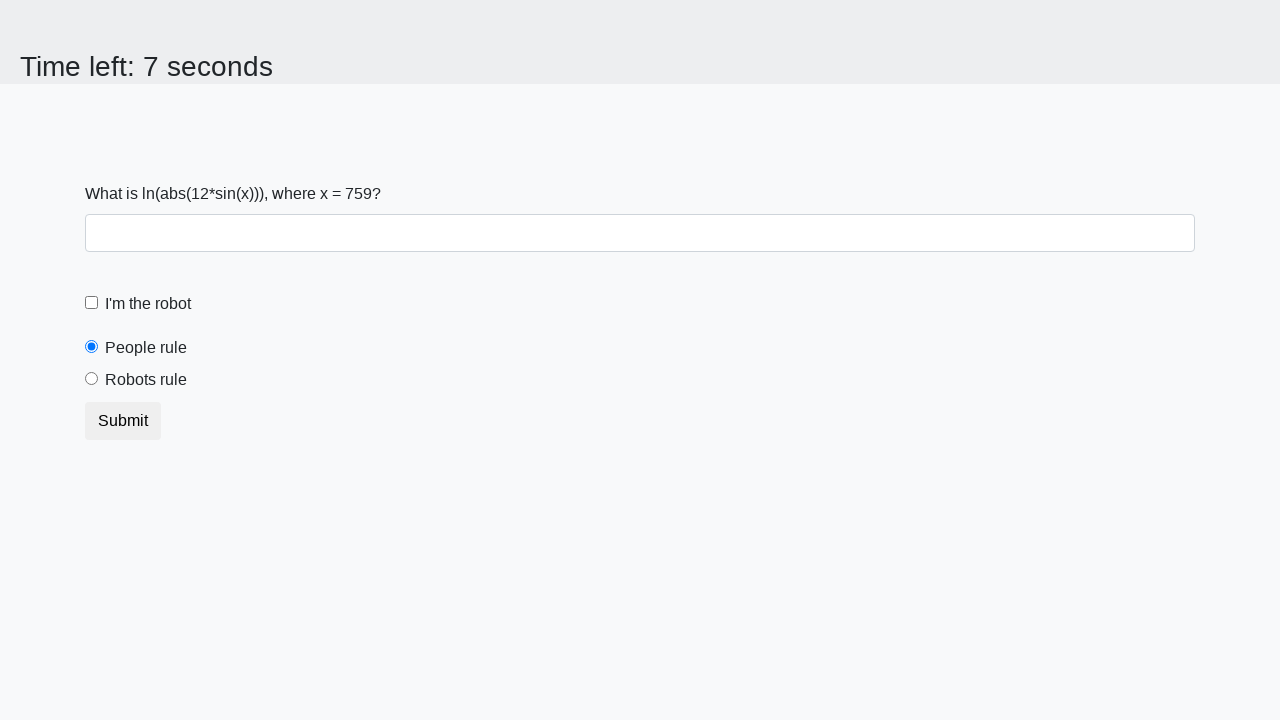